Navigates to a test application homepage and clicks on the "Students" link to access the students page.

Starting URL: https://gravitymvctestapplication.azurewebsites.net/

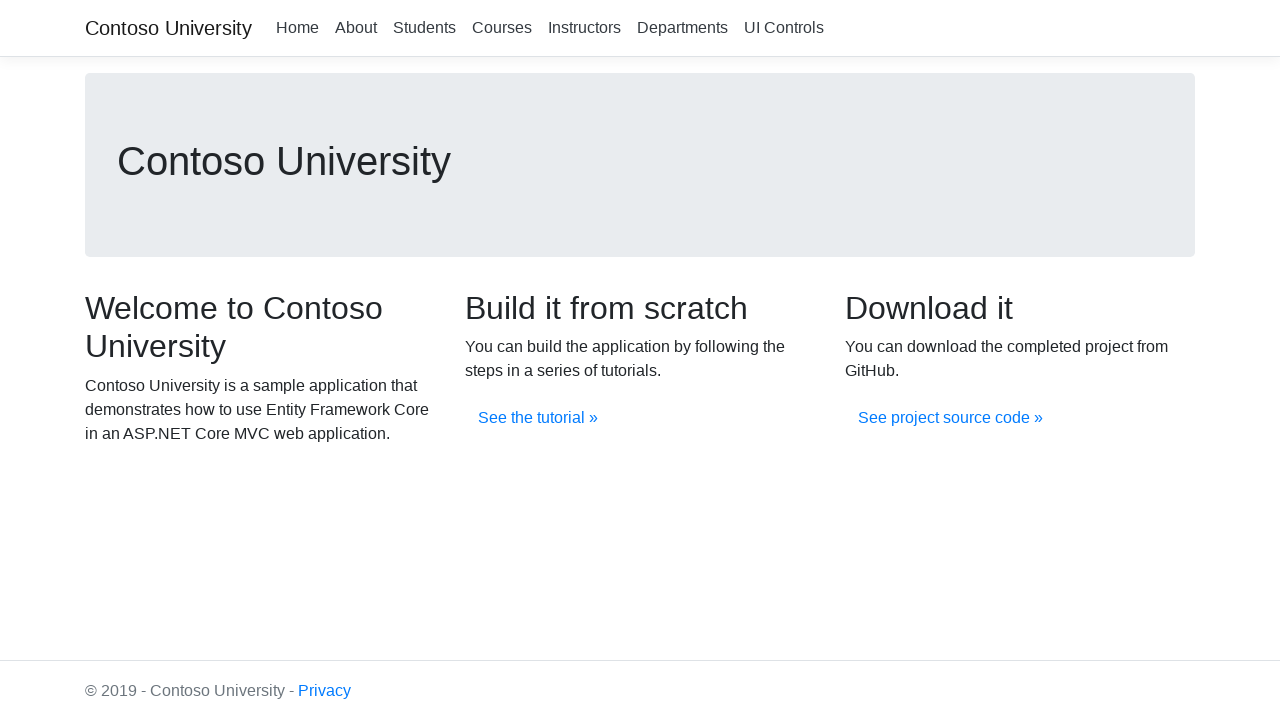

Clicked on the Students link at (424, 28) on xpath=//a[.='Students']
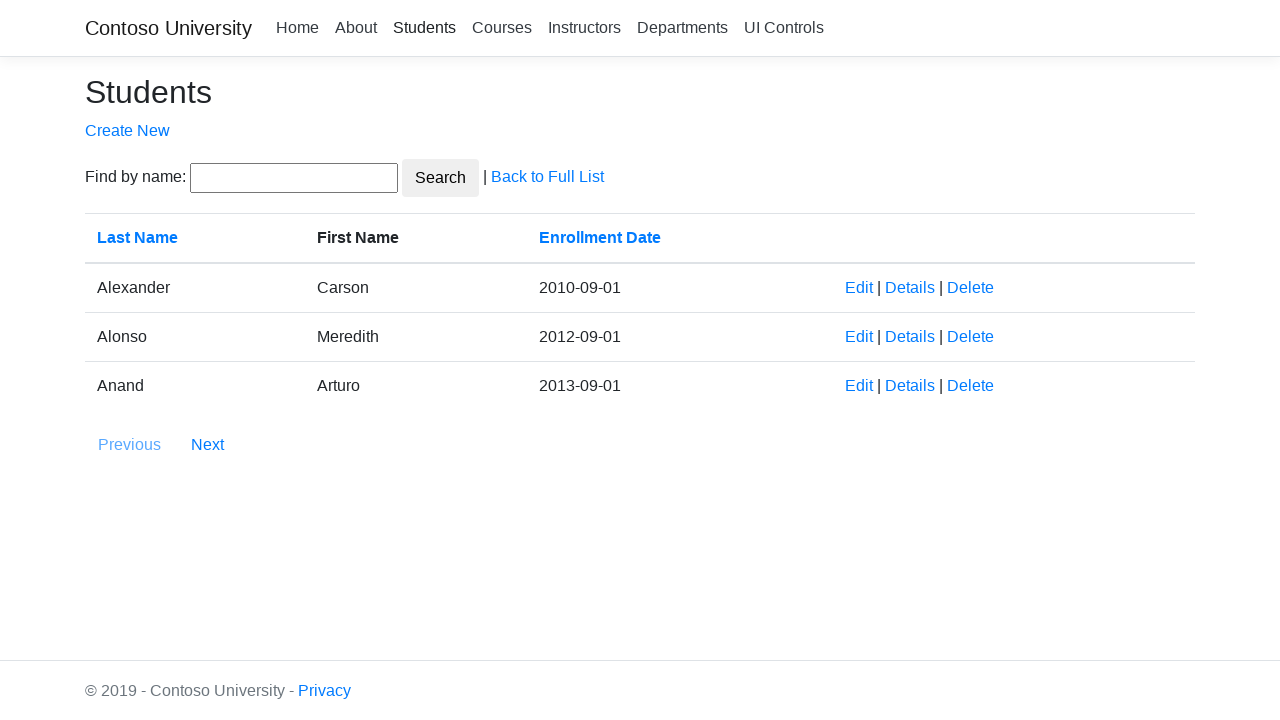

Waited for page navigation to complete (networkidle)
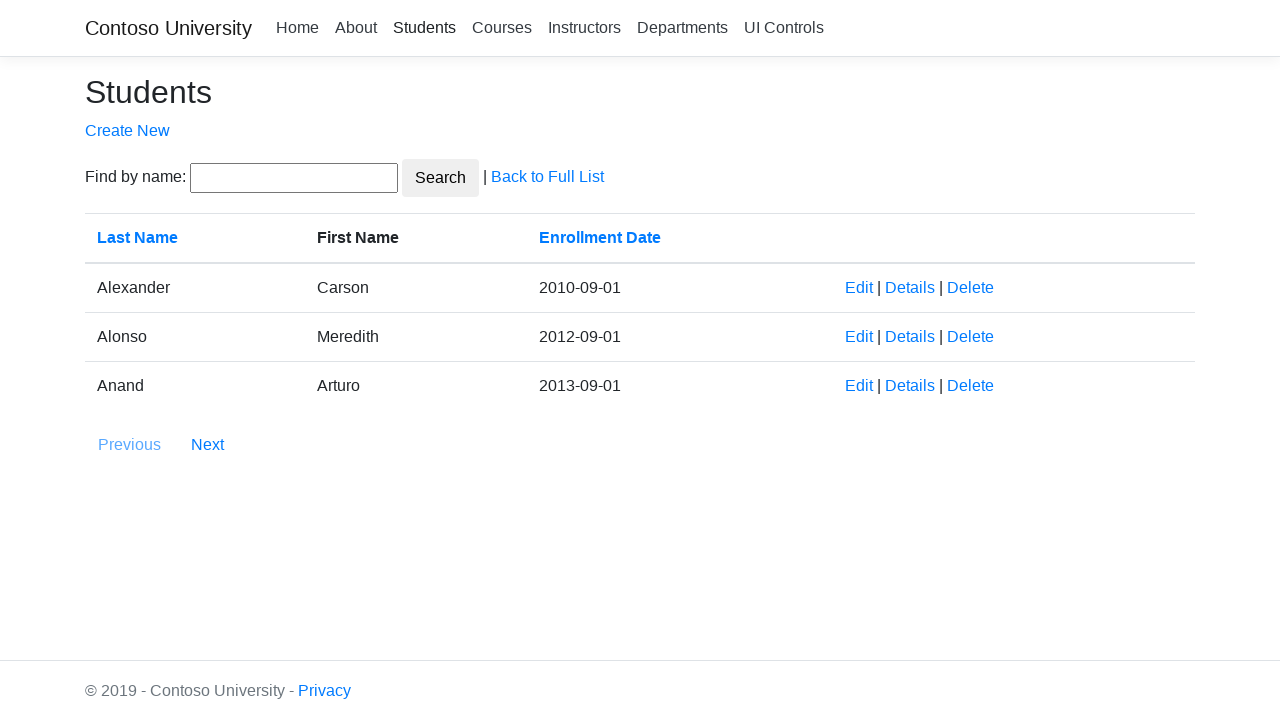

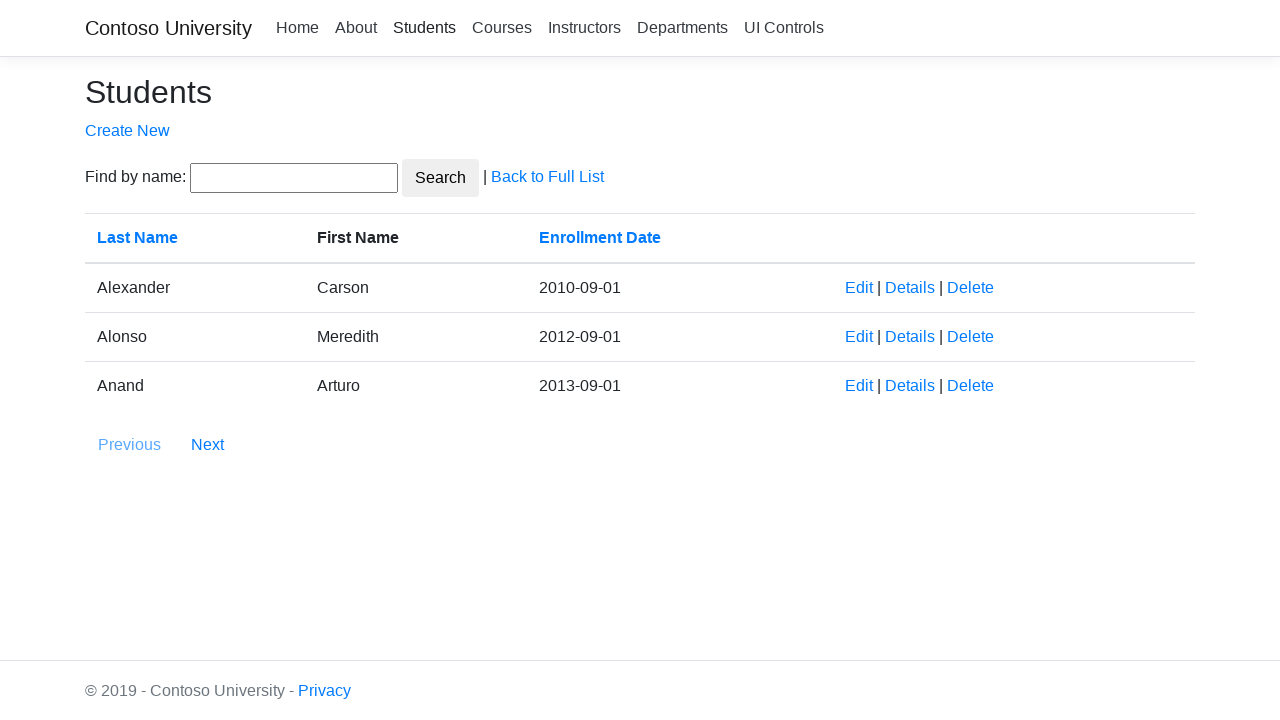